Tests table interaction by verifying table structure (columns and rows), reading cell values, sorting the table by clicking a header, and verifying the sorted results

Starting URL: https://v1.training-support.net/selenium/tables

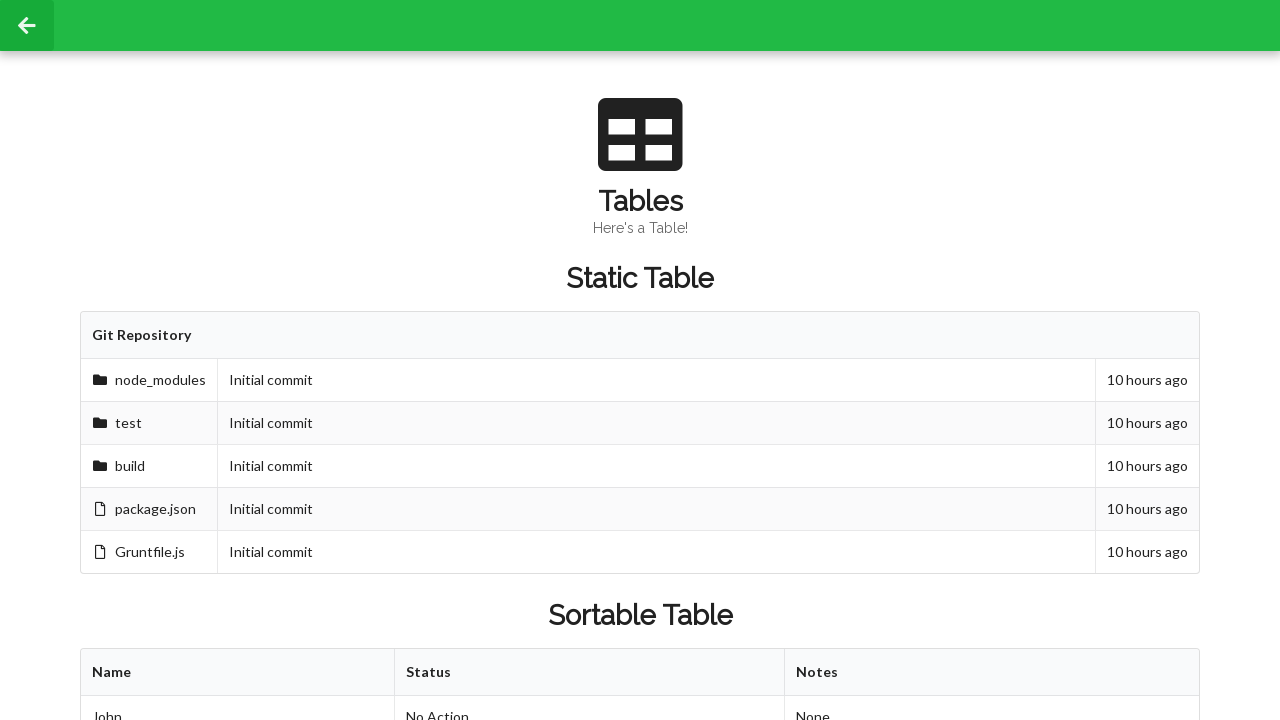

Waited for sortable table to be present
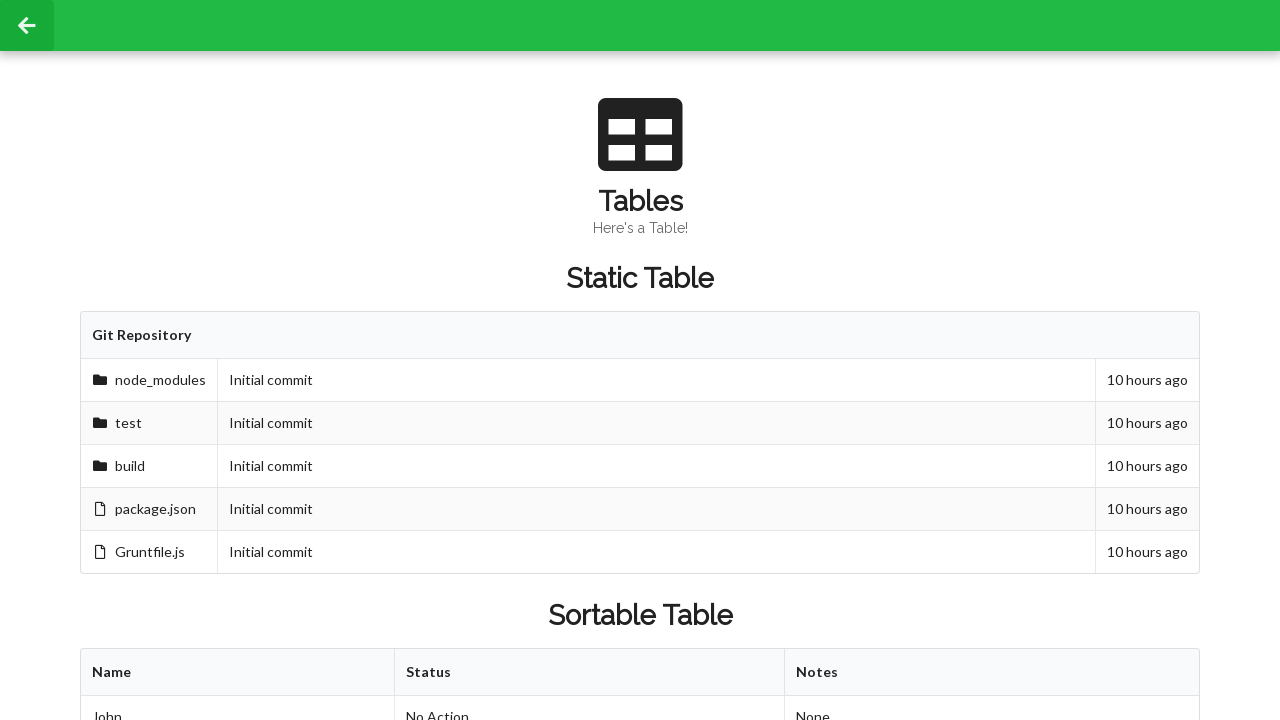

Retrieved table columns: 3 columns found
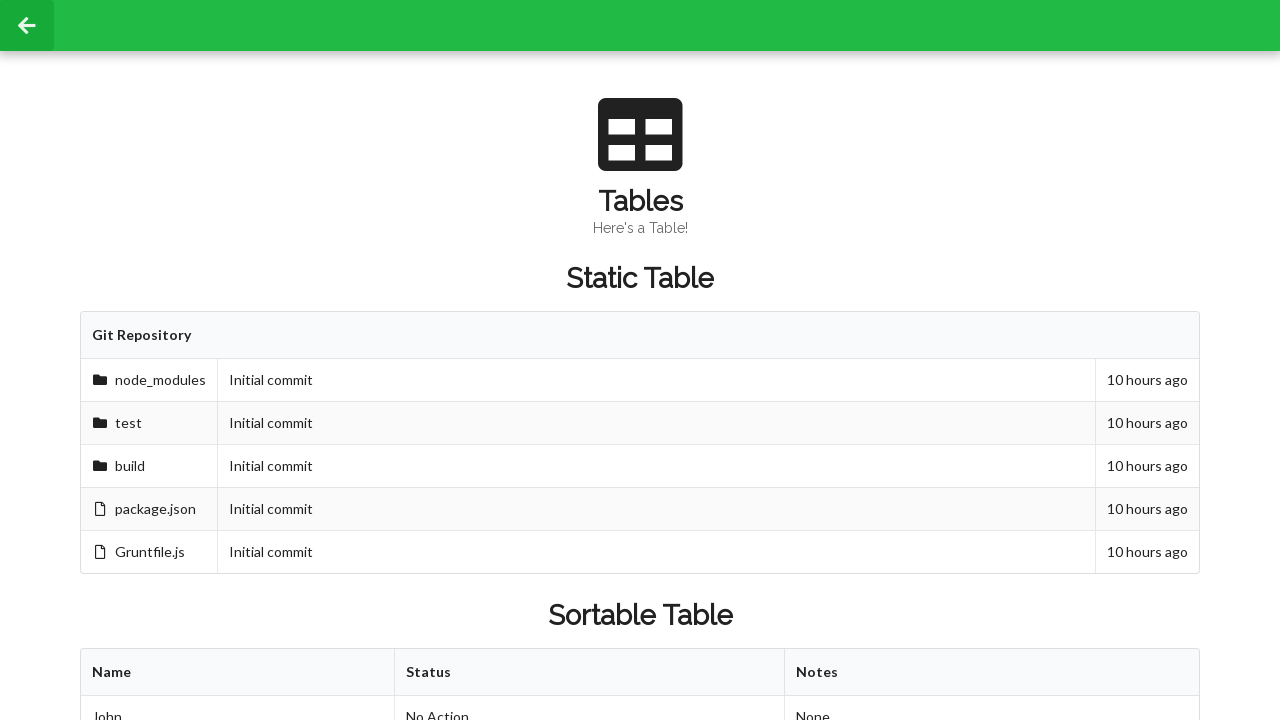

Retrieved table rows: 3 rows found
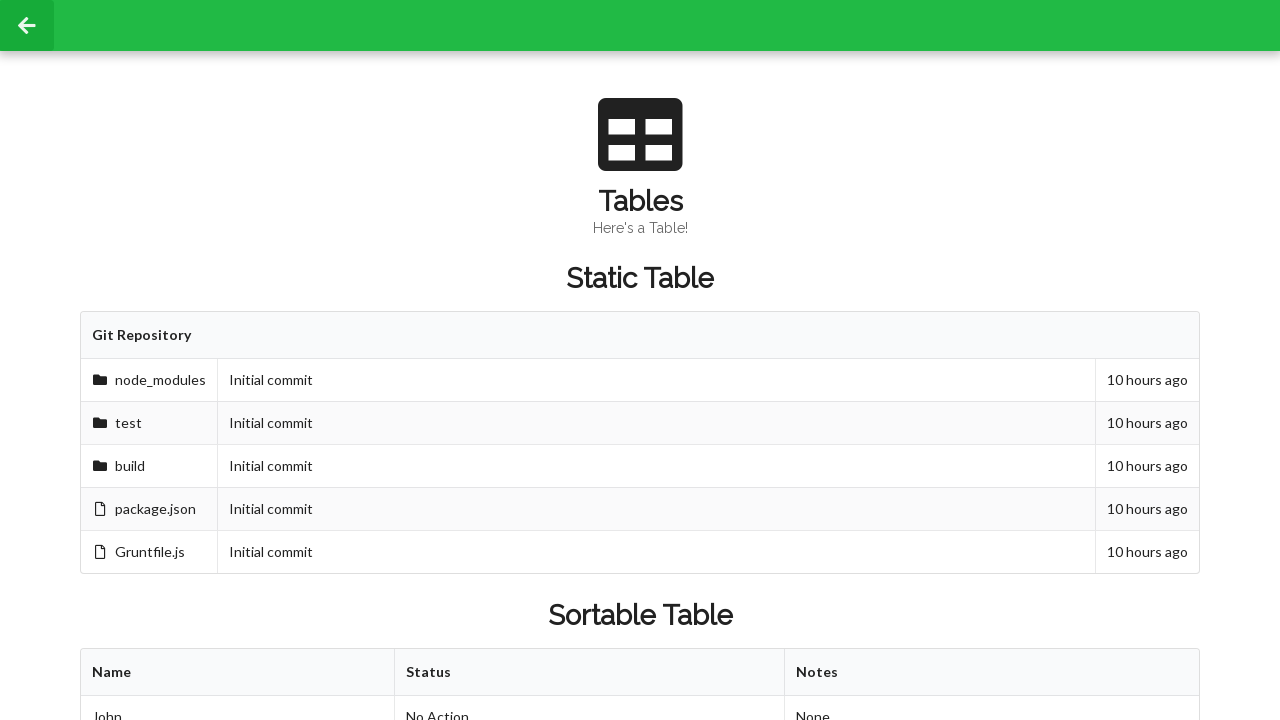

Read cell value from second row, second column: Approved
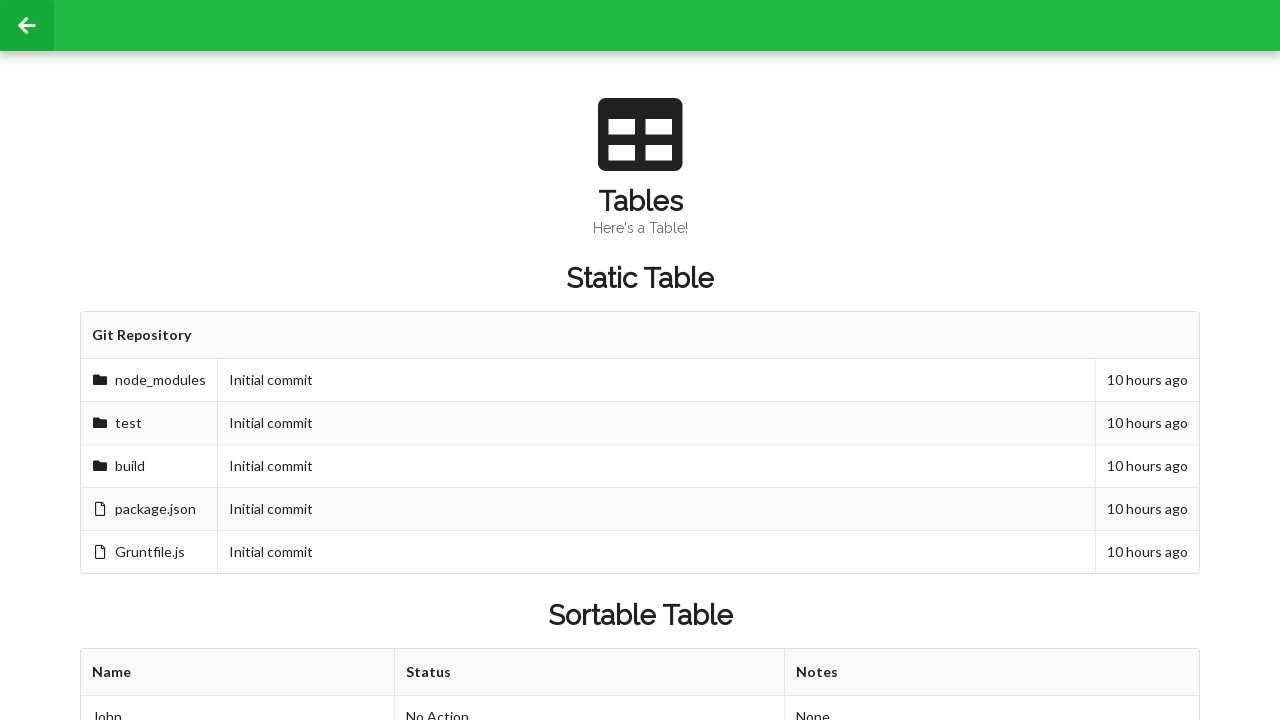

Clicked first table header to sort at (238, 673) on xpath=//table[@id='sortableTable']/thead/tr/th
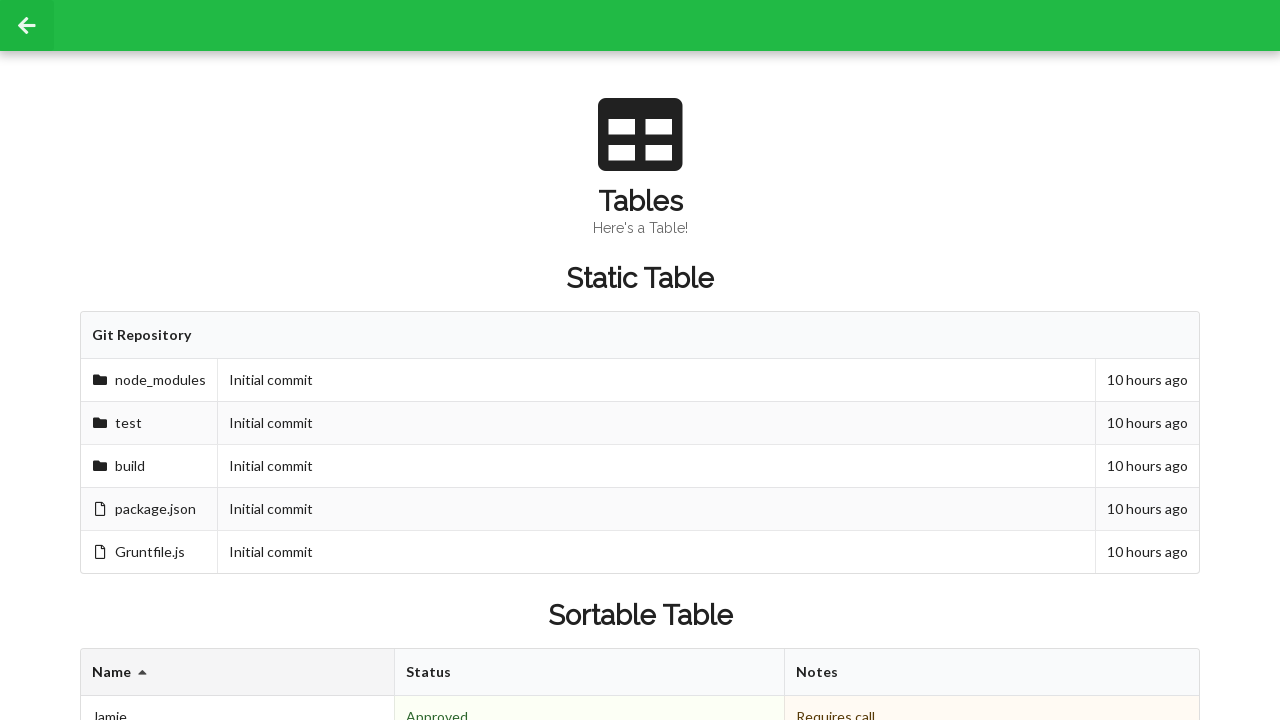

Waited 500ms for sort to complete
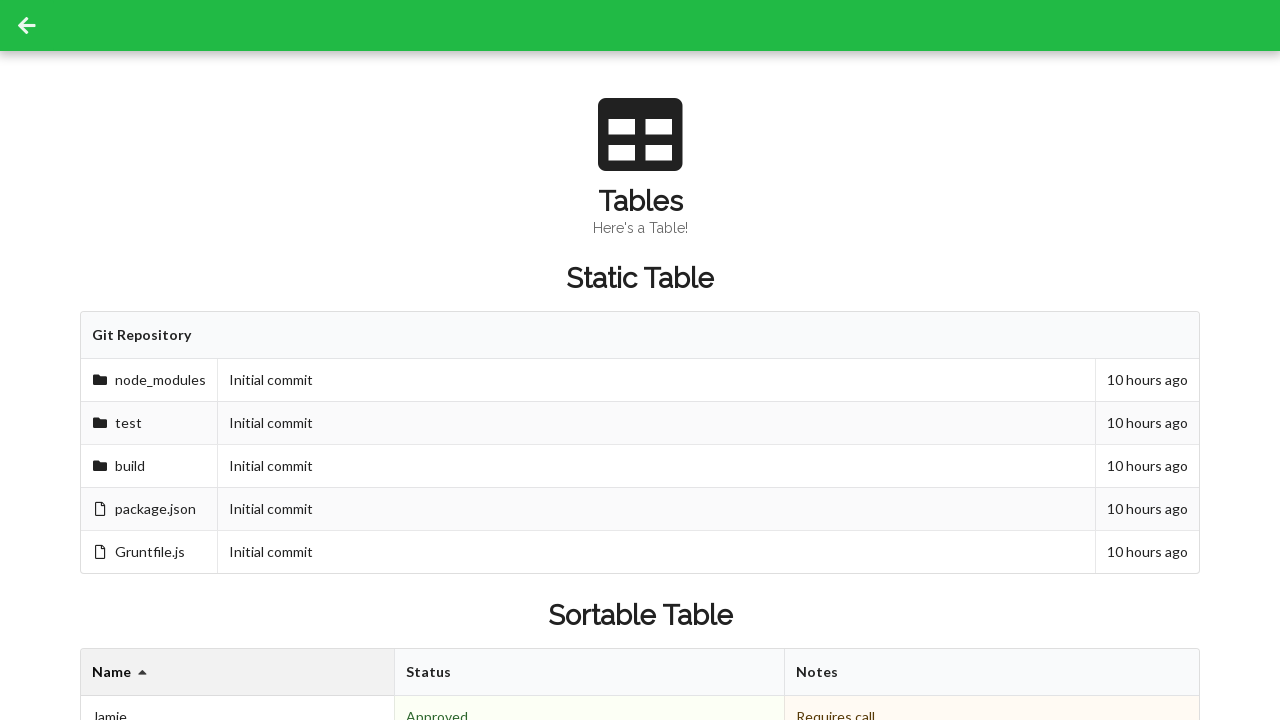

Read cell value from second row, second column after sorting: Denied
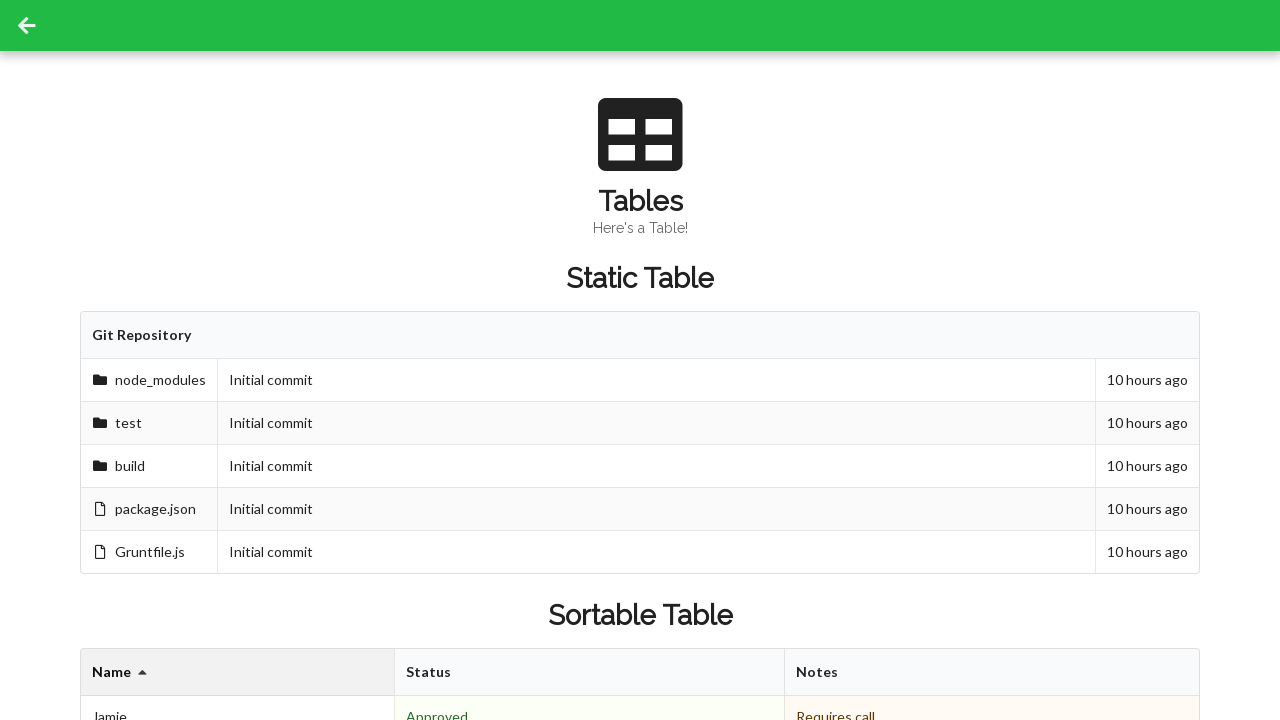

Retrieved footer cells: 3 cells found
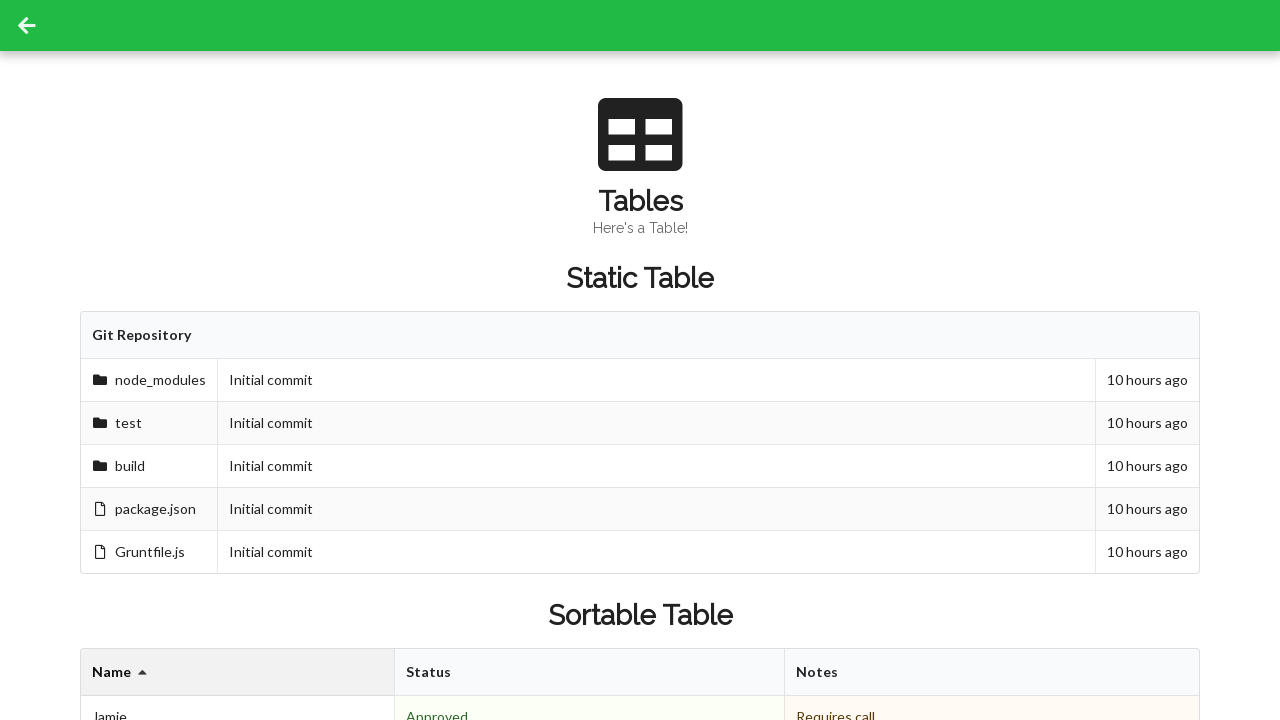

Read footer cell value: 3 People
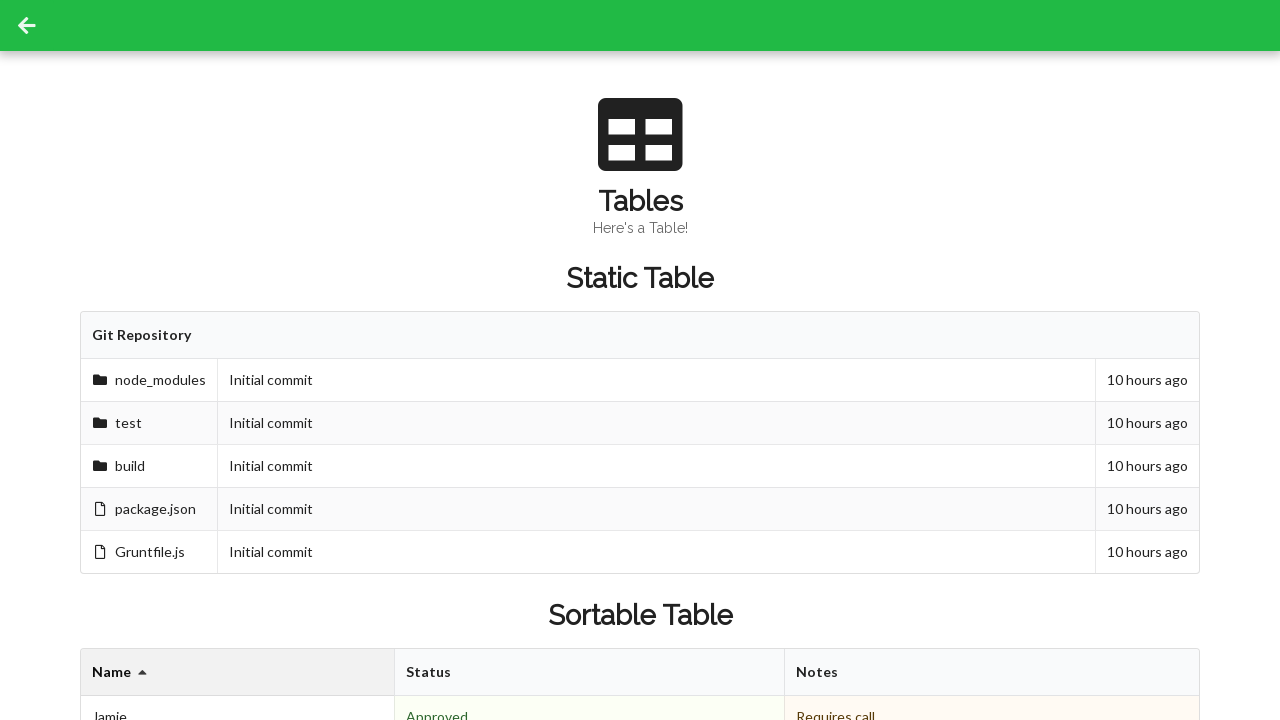

Read footer cell value: 2 Approved
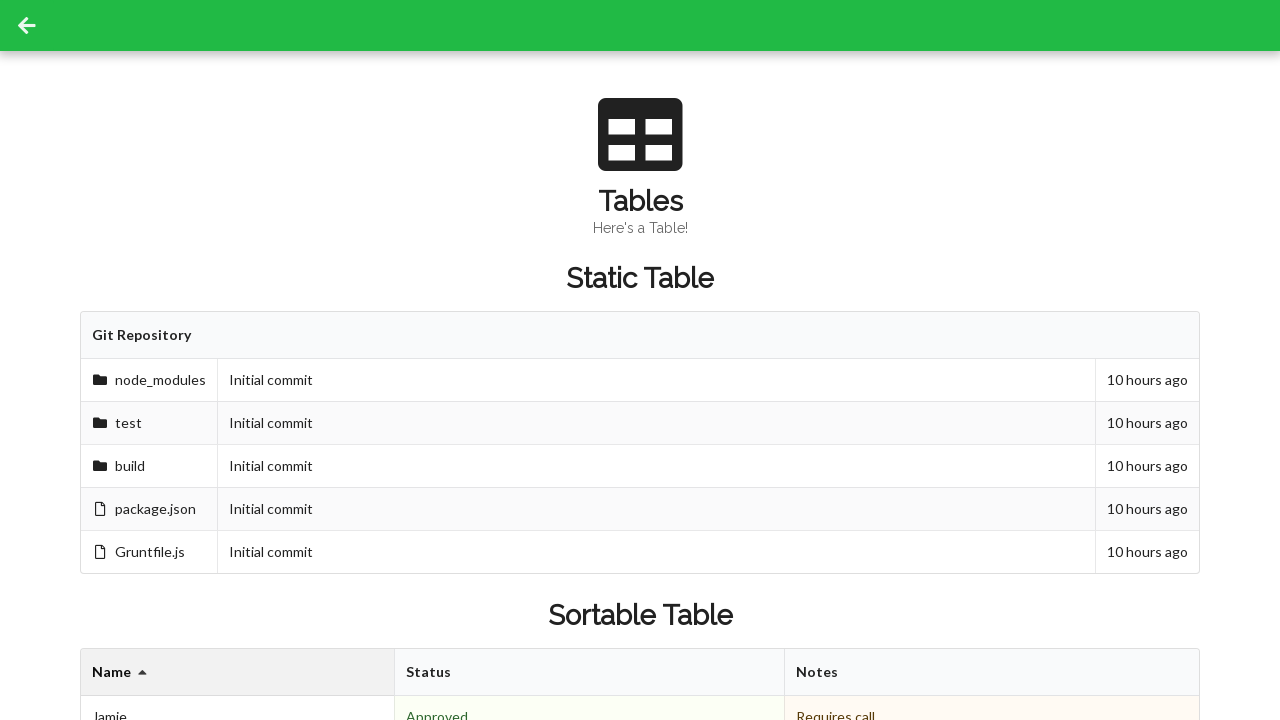

Read footer cell value: 
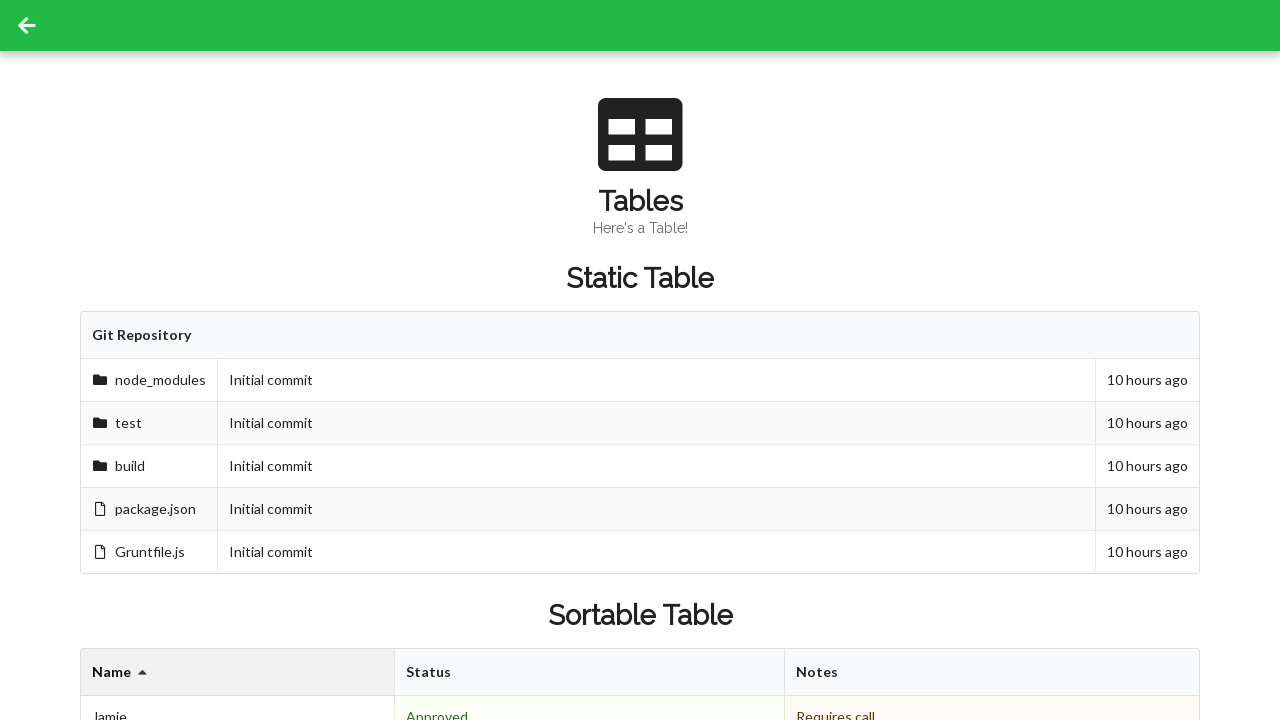

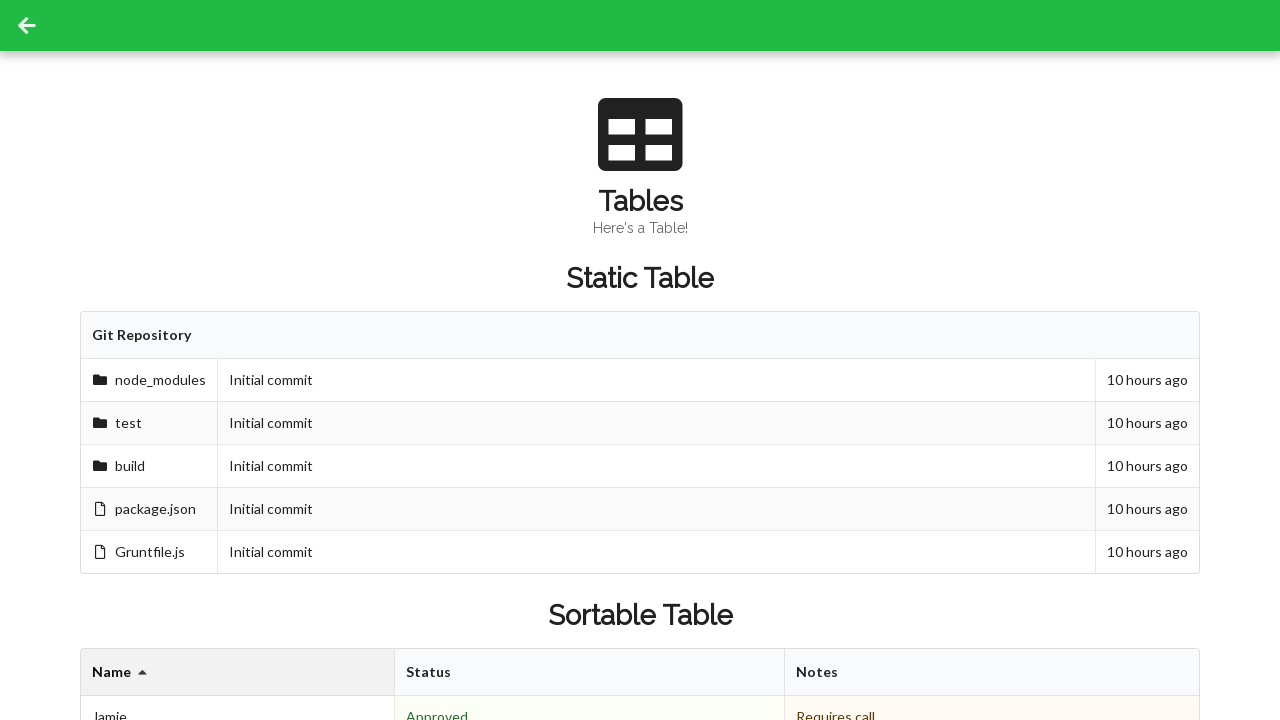